Tests that clicking the large modal button opens a large modal dialog on the DemoQA modal dialogs page

Starting URL: https://demoqa.com/modal-dialogs

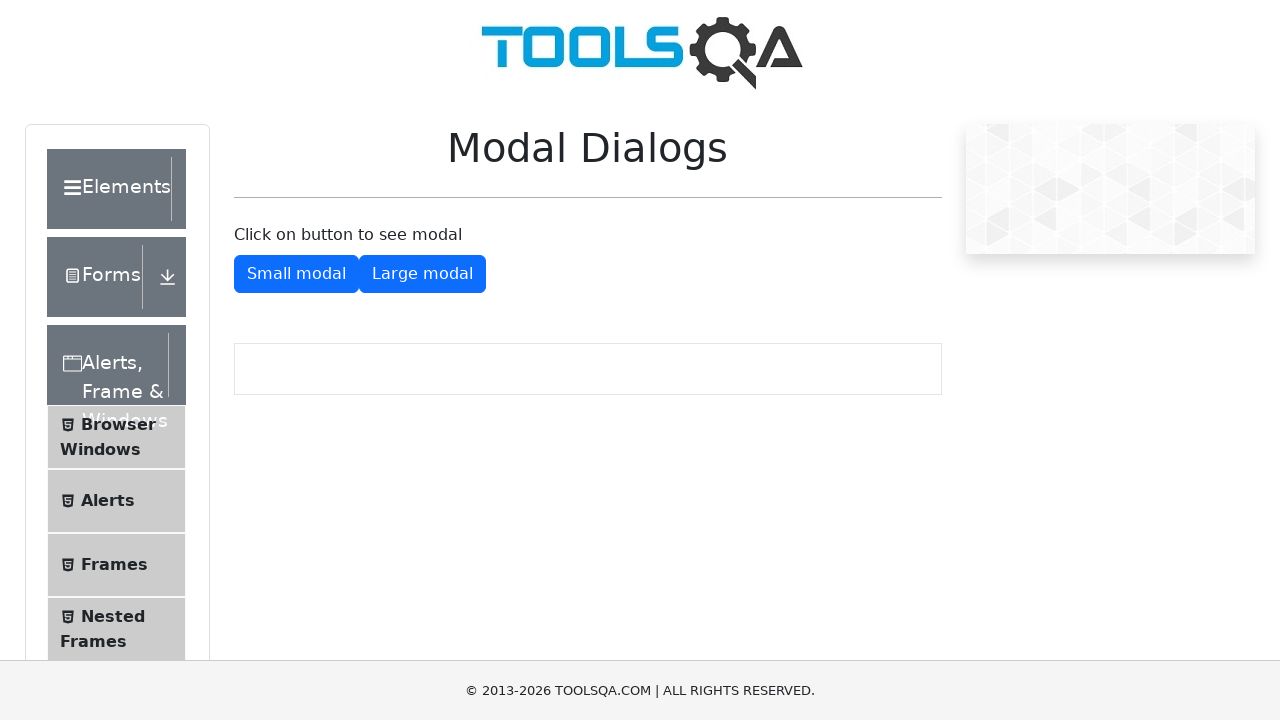

Clicked the large modal button at (422, 274) on #showLargeModal
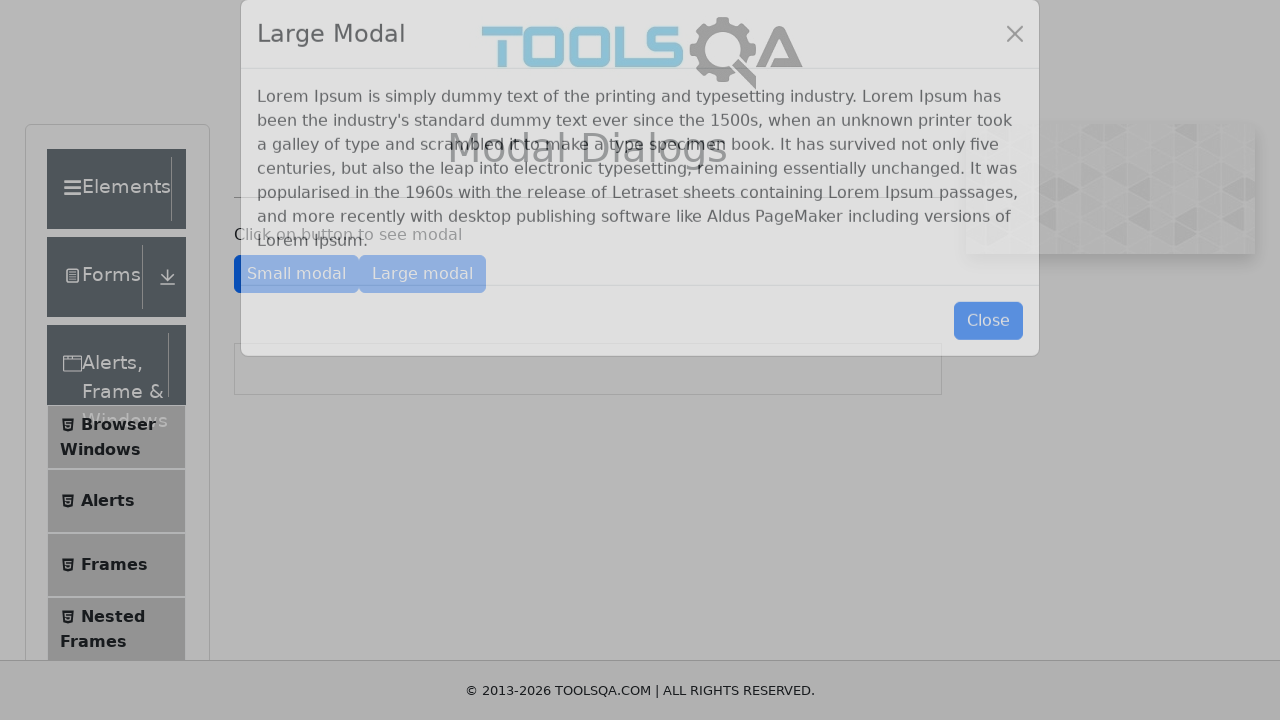

Large modal content appeared
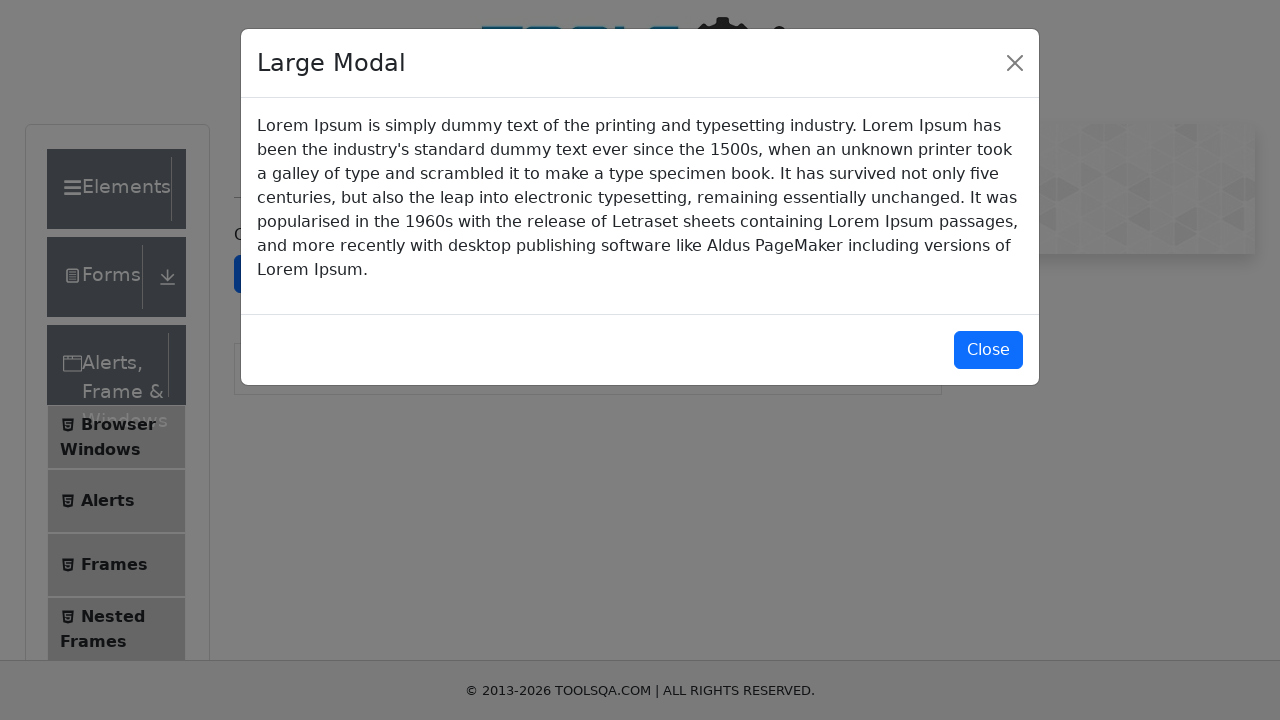

Large modal title element is visible, confirming modal dialog opened successfully
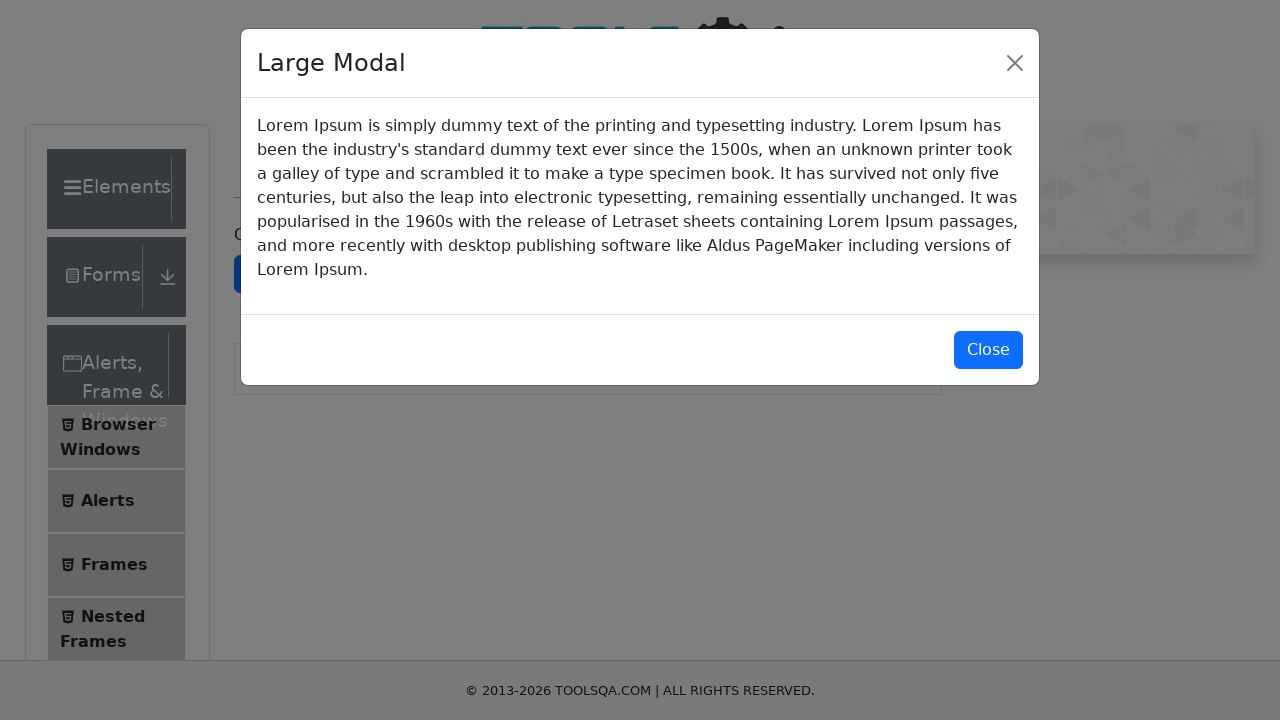

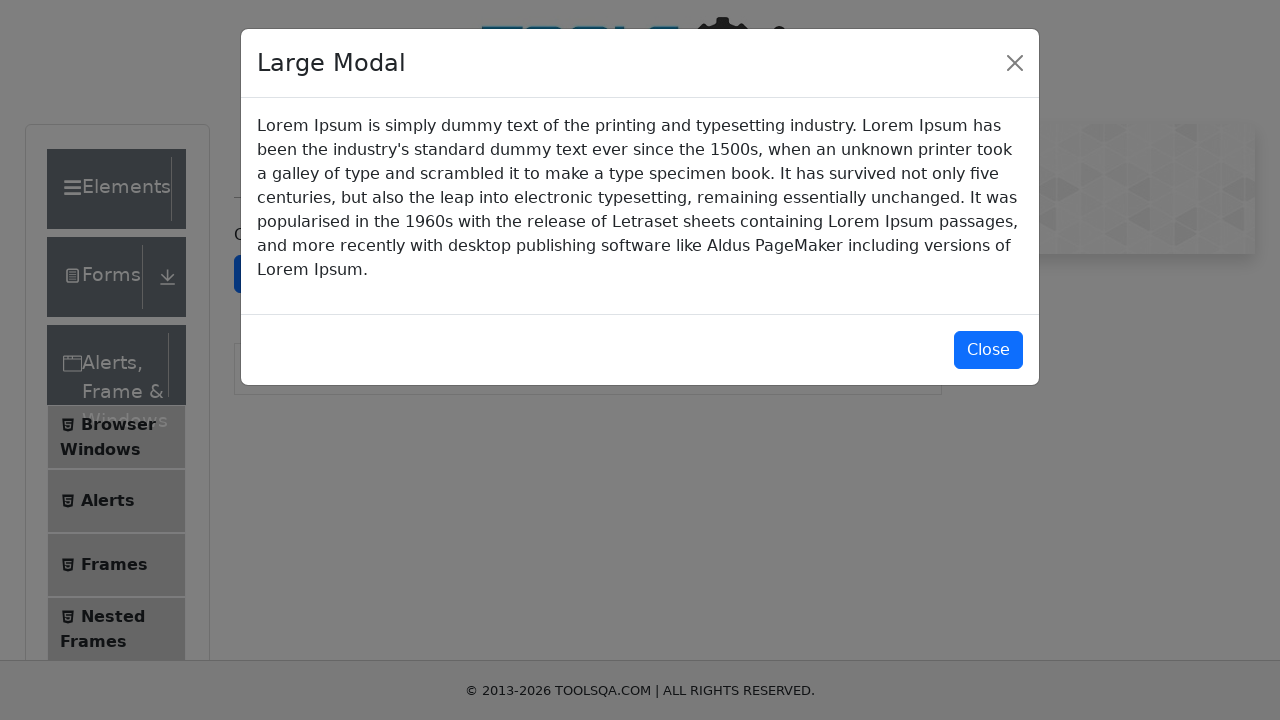